Tests window switching functionality by clicking a link that opens a new window, verifying the new window's title, then switching back to the original window and verifying its title.

Starting URL: https://the-internet.herokuapp.com/windows

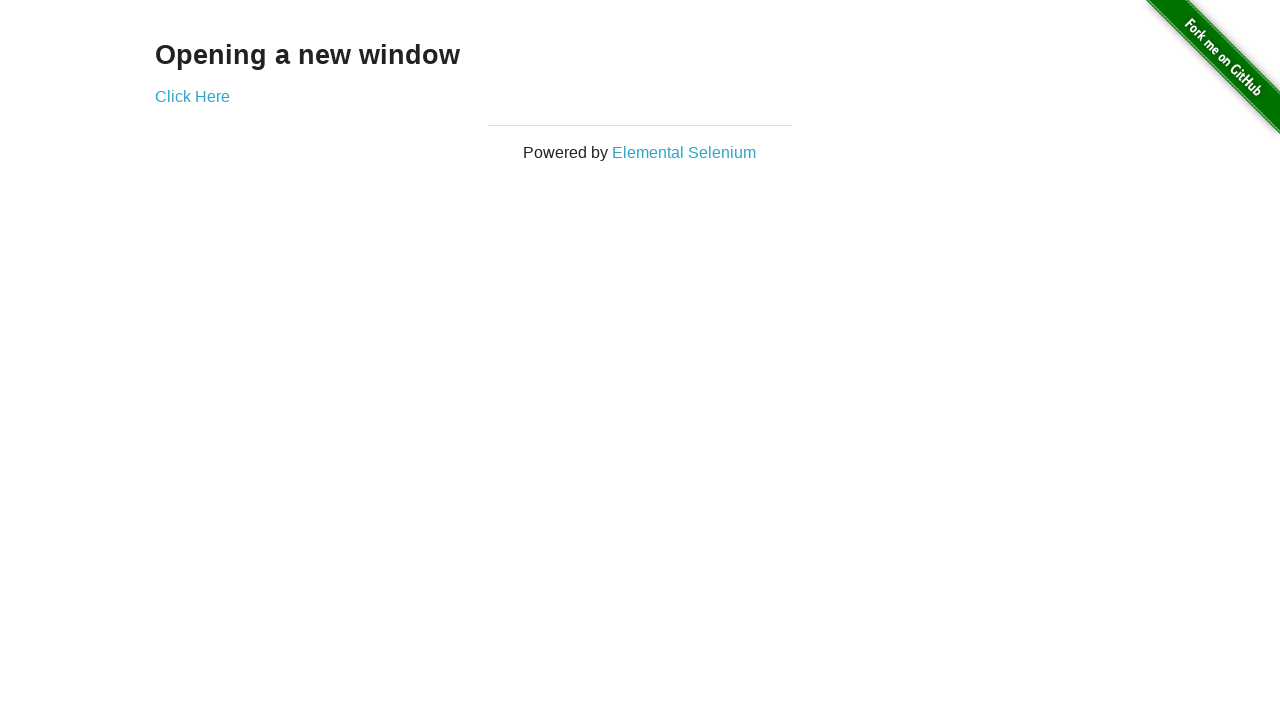

Verified page heading contains 'Opening a new window'
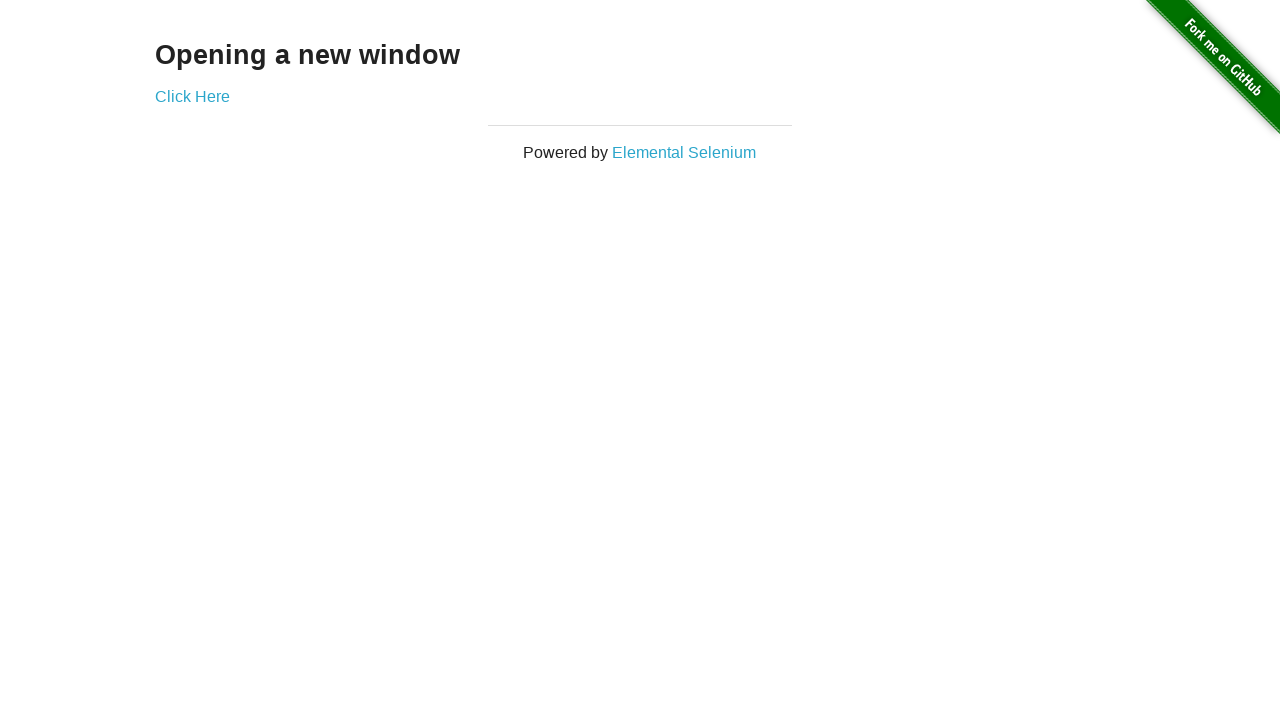

Verified original page title is 'The Internet'
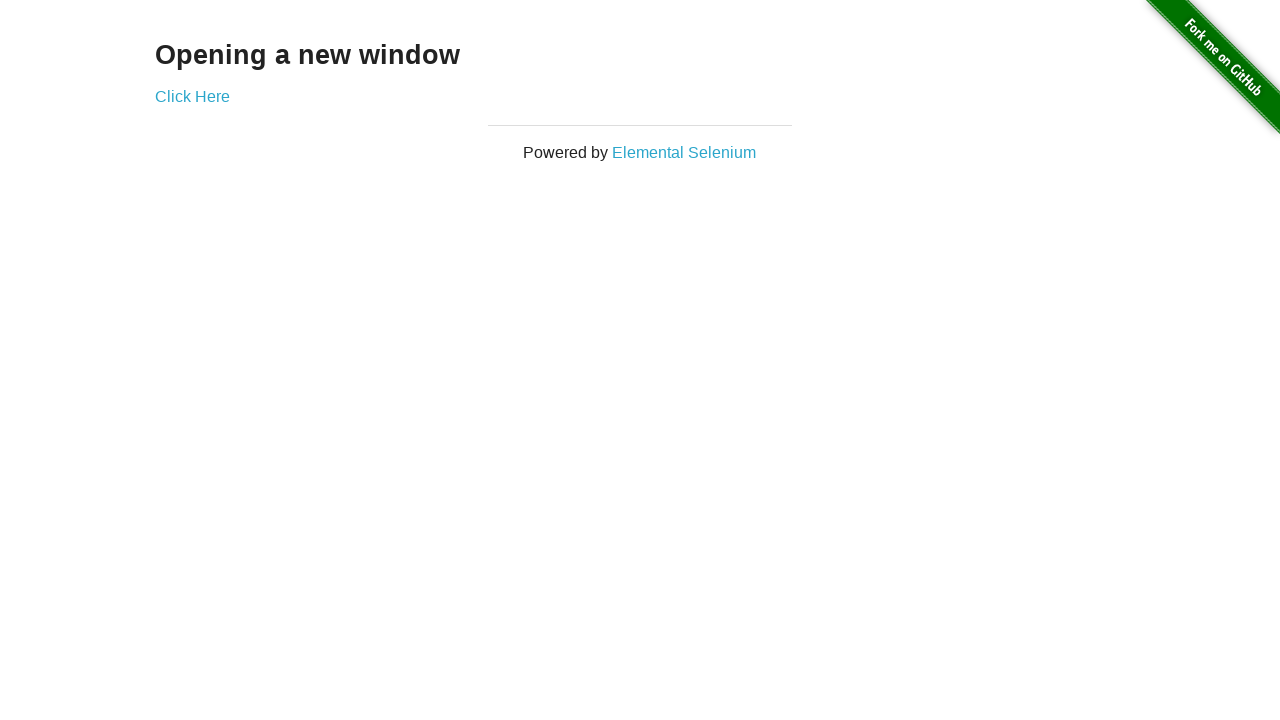

Clicked 'Click Here' link to open new window at (192, 96) on text=Click Here
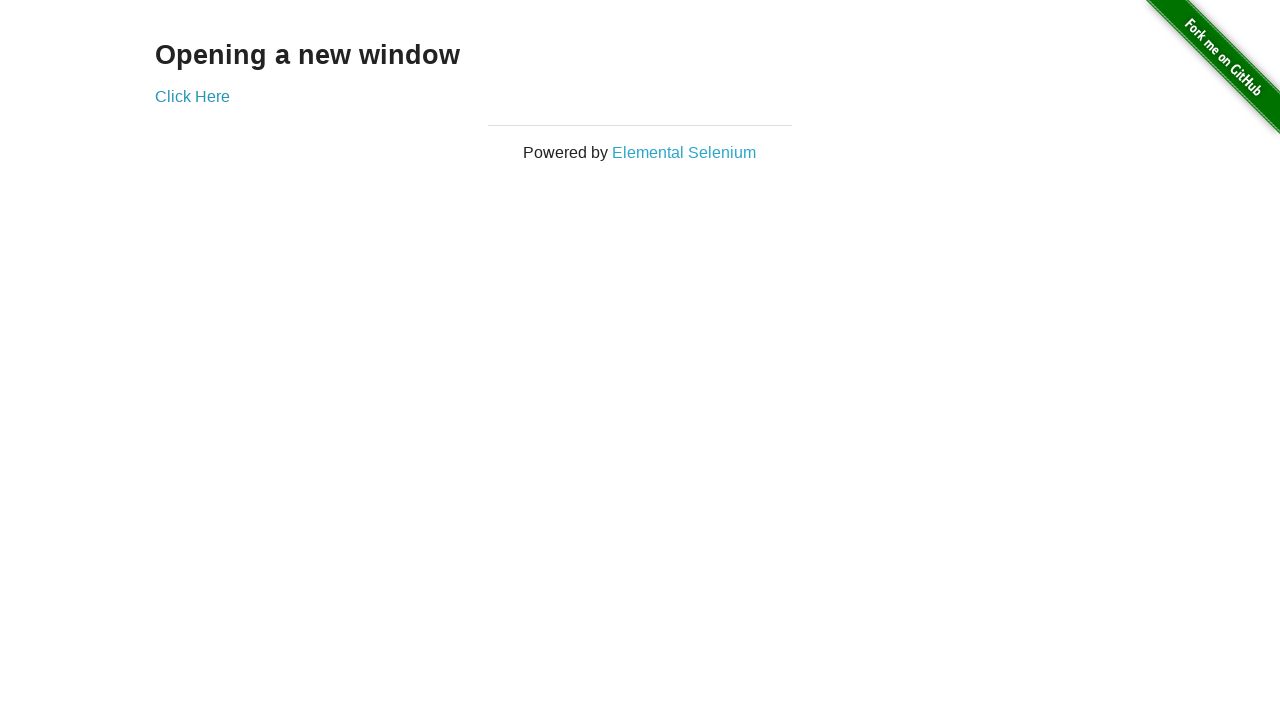

New window loaded and ready
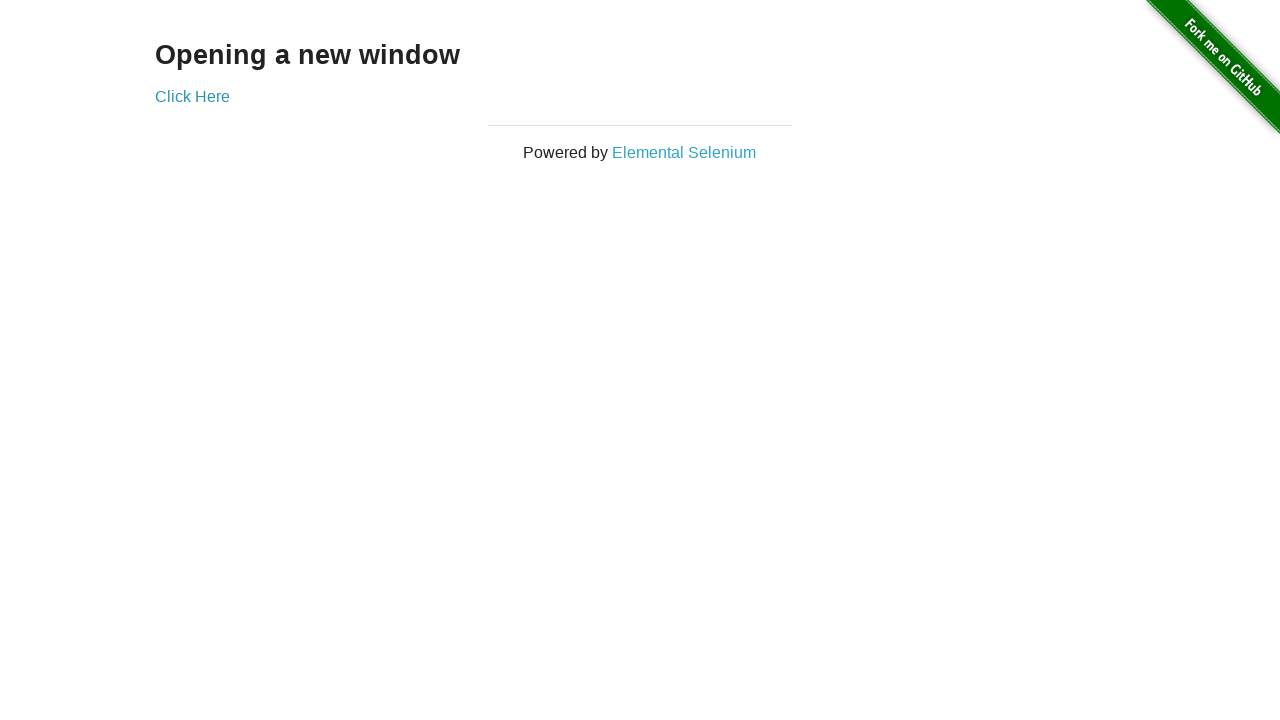

Verified new window title is 'New Window'
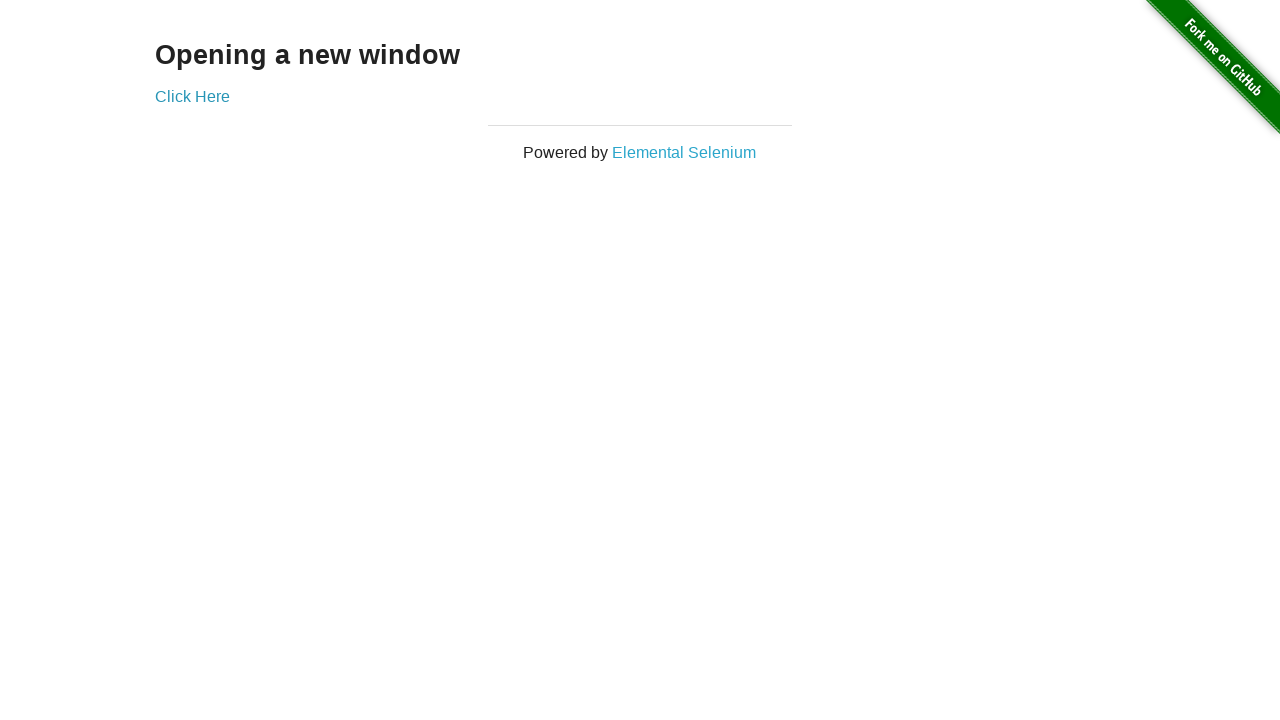

Verified new window heading contains 'New Window'
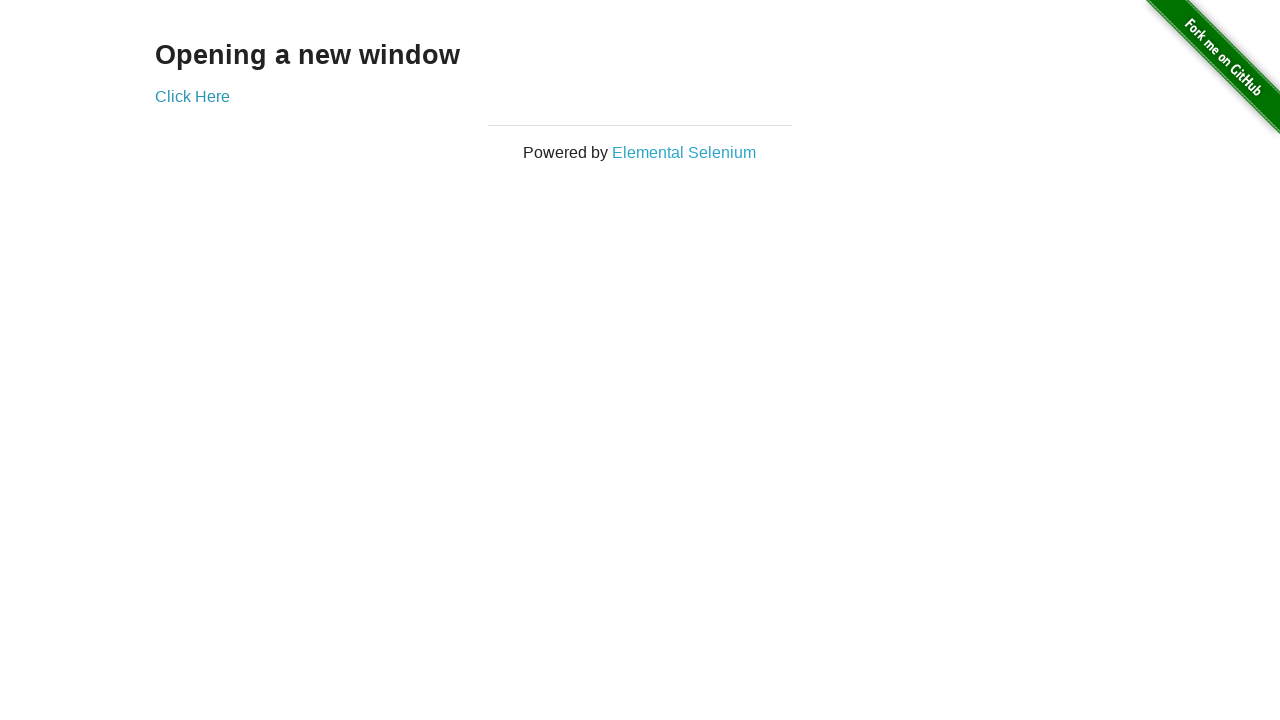

Switched back to original window
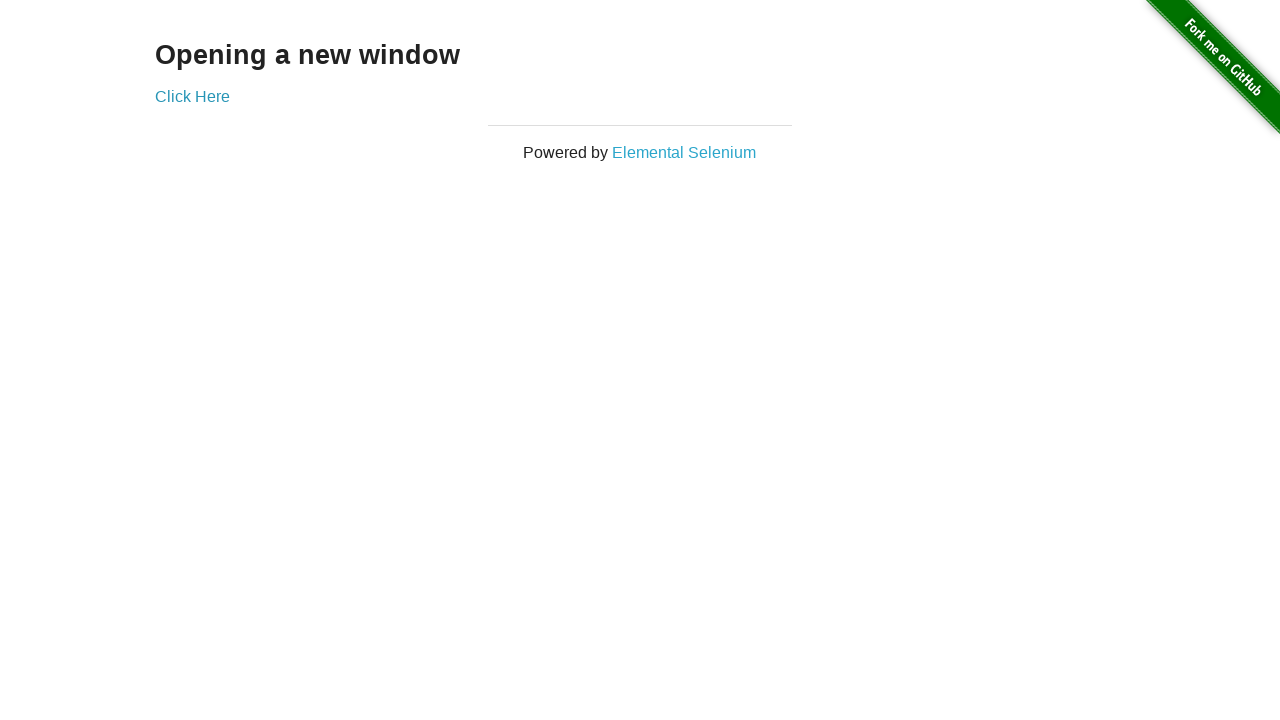

Verified original window title is still 'The Internet'
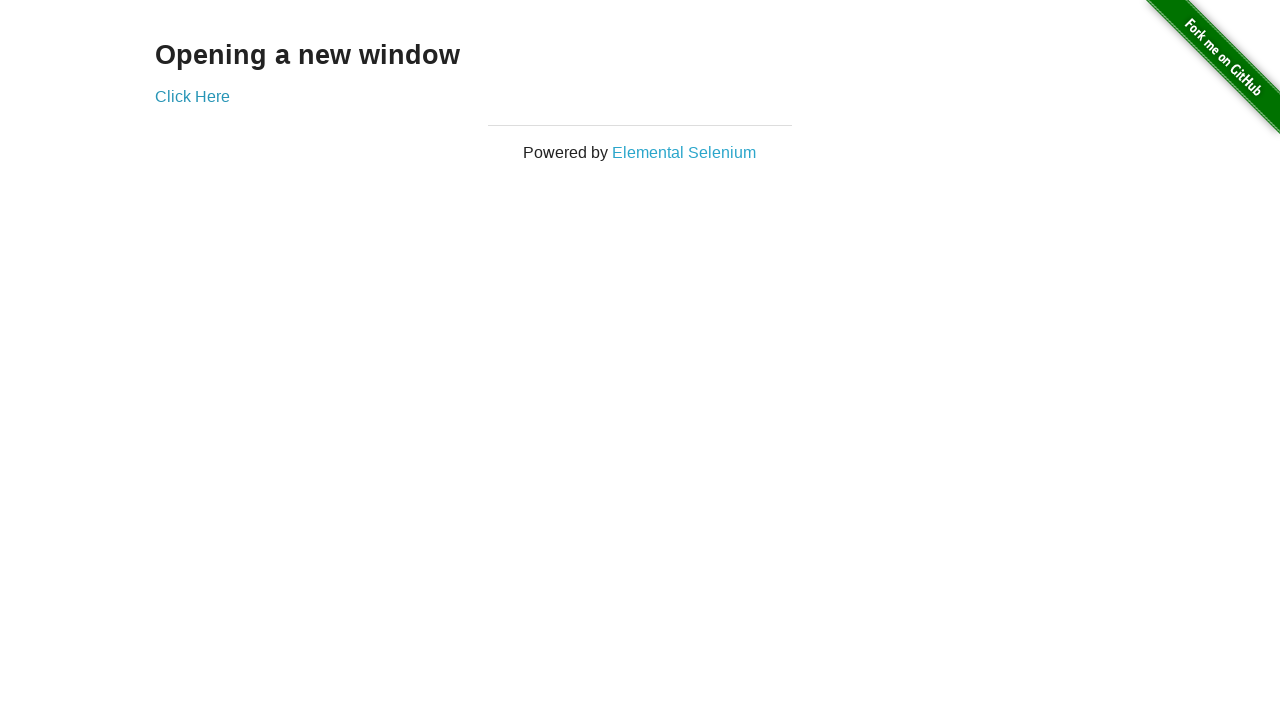

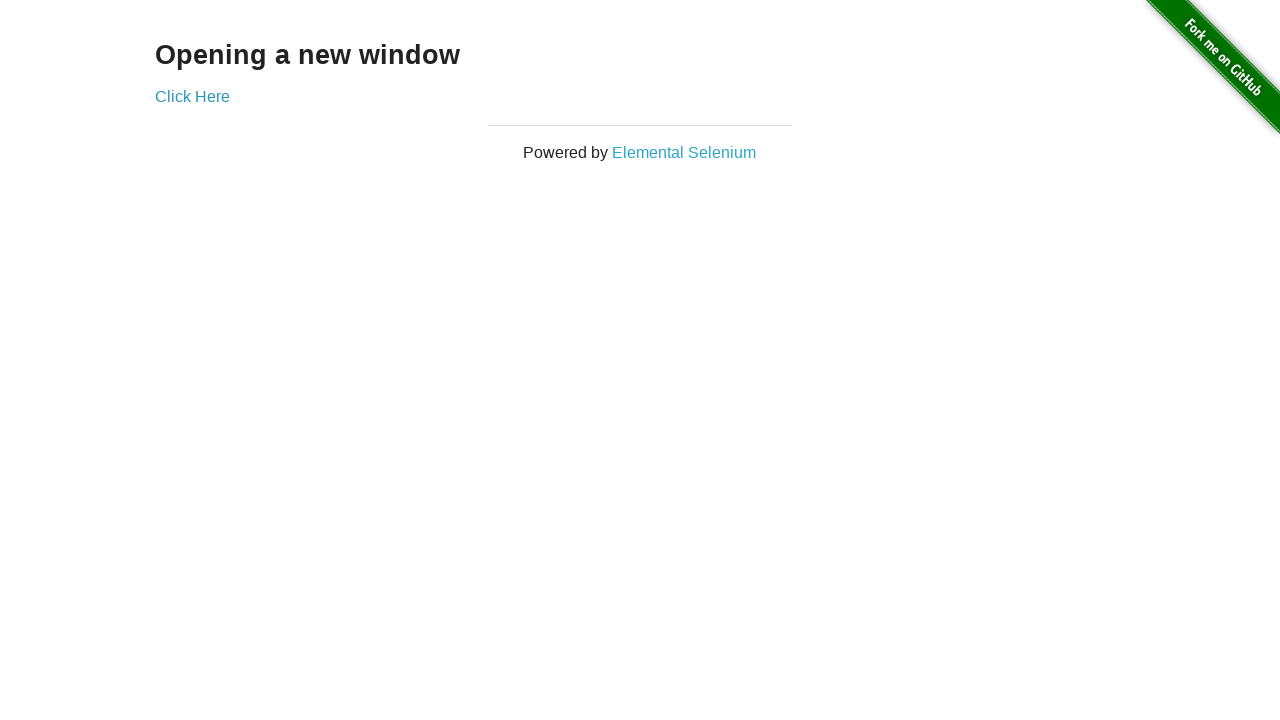